Tests finding an element by name attribute and retrieving its id and value attributes

Starting URL: https://acctabootcamp.github.io/site/examples/locators

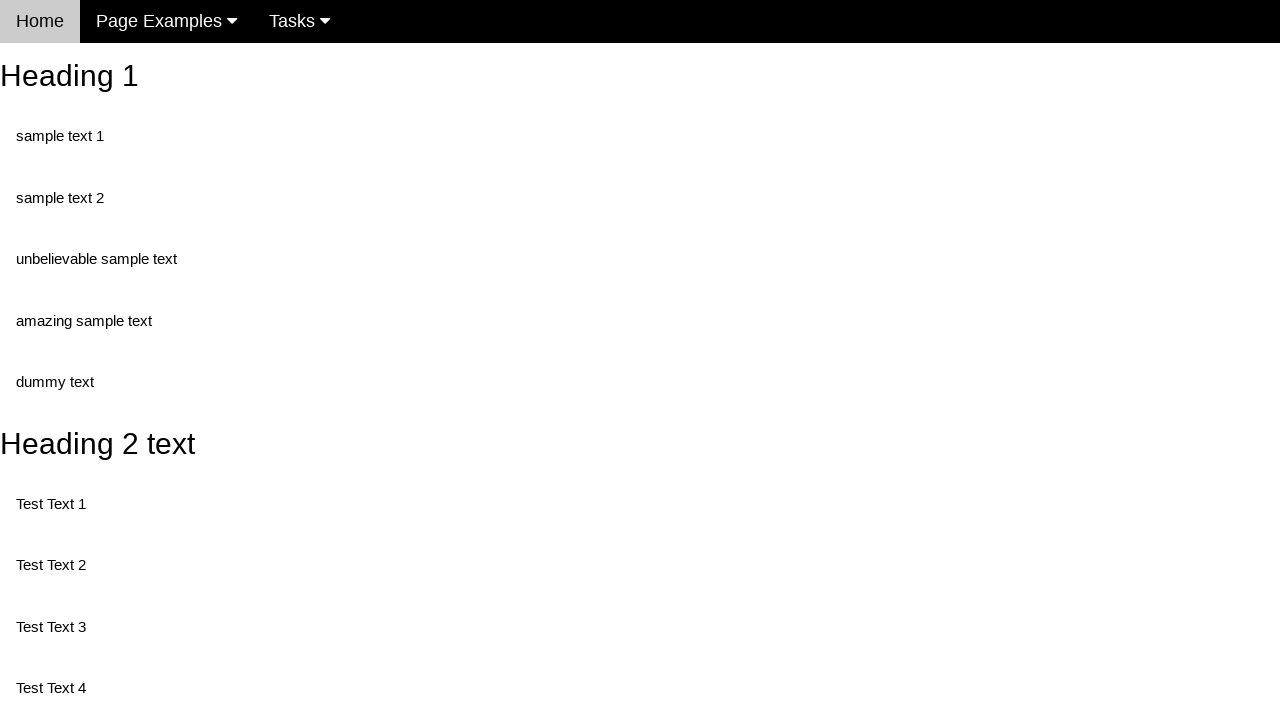

Navigated to locators example page
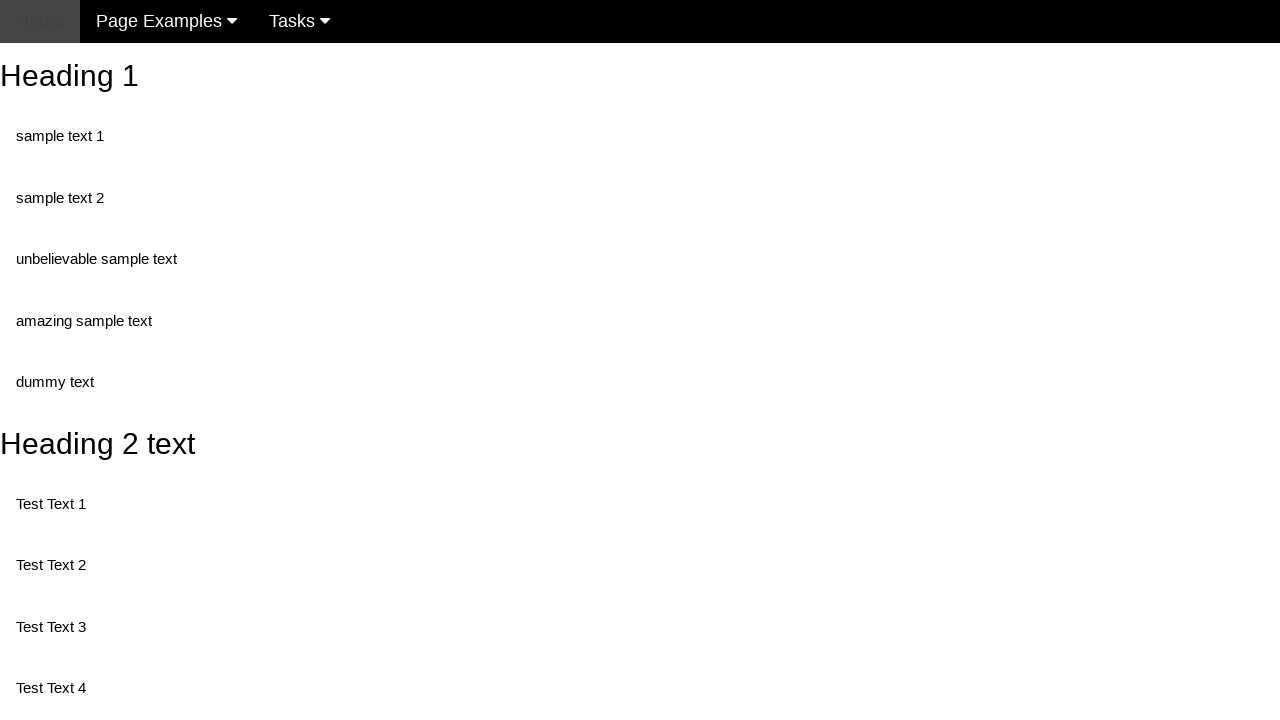

Located element with name attribute 'randomButton2'
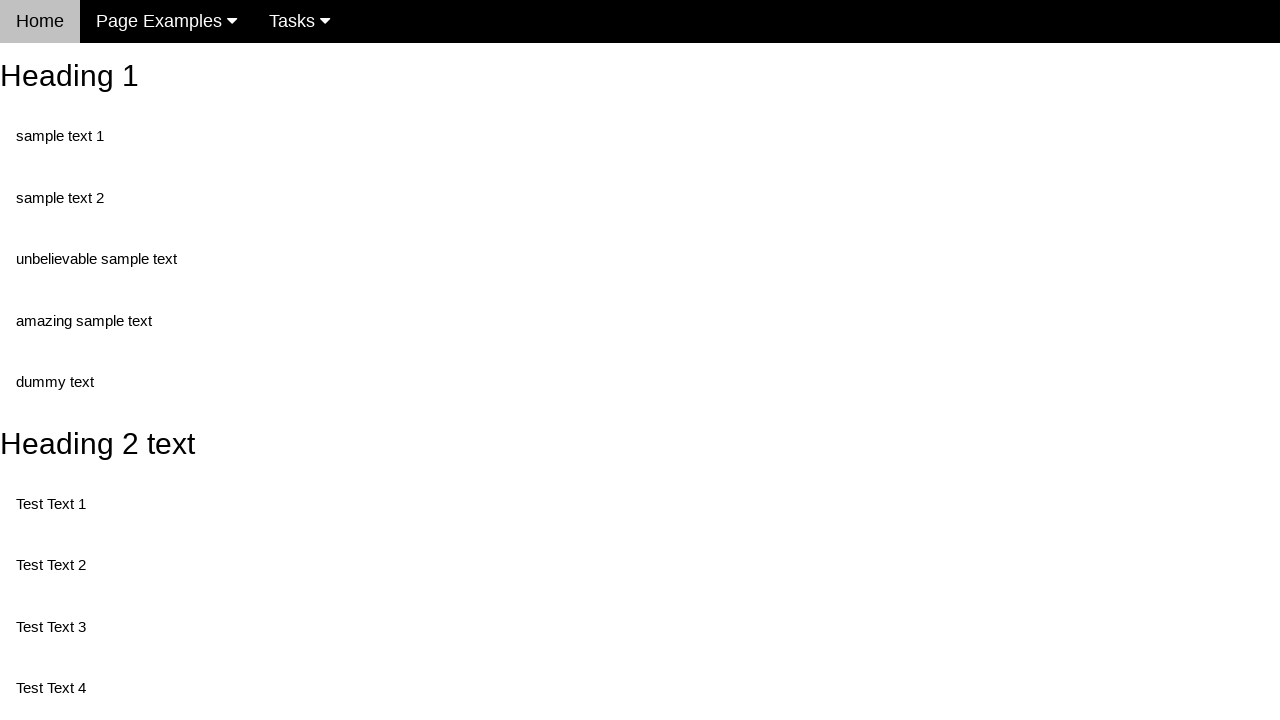

Retrieved and printed id attribute from randomButton2 element
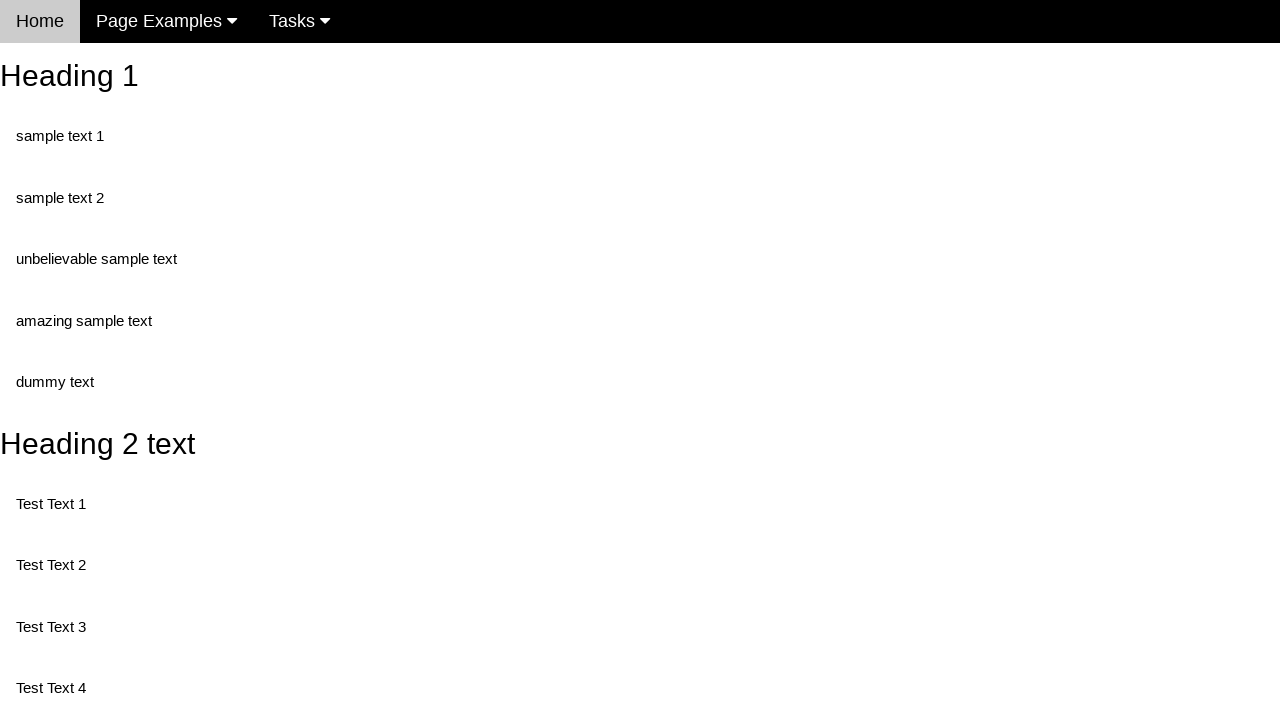

Retrieved and printed value attribute from randomButton2 element
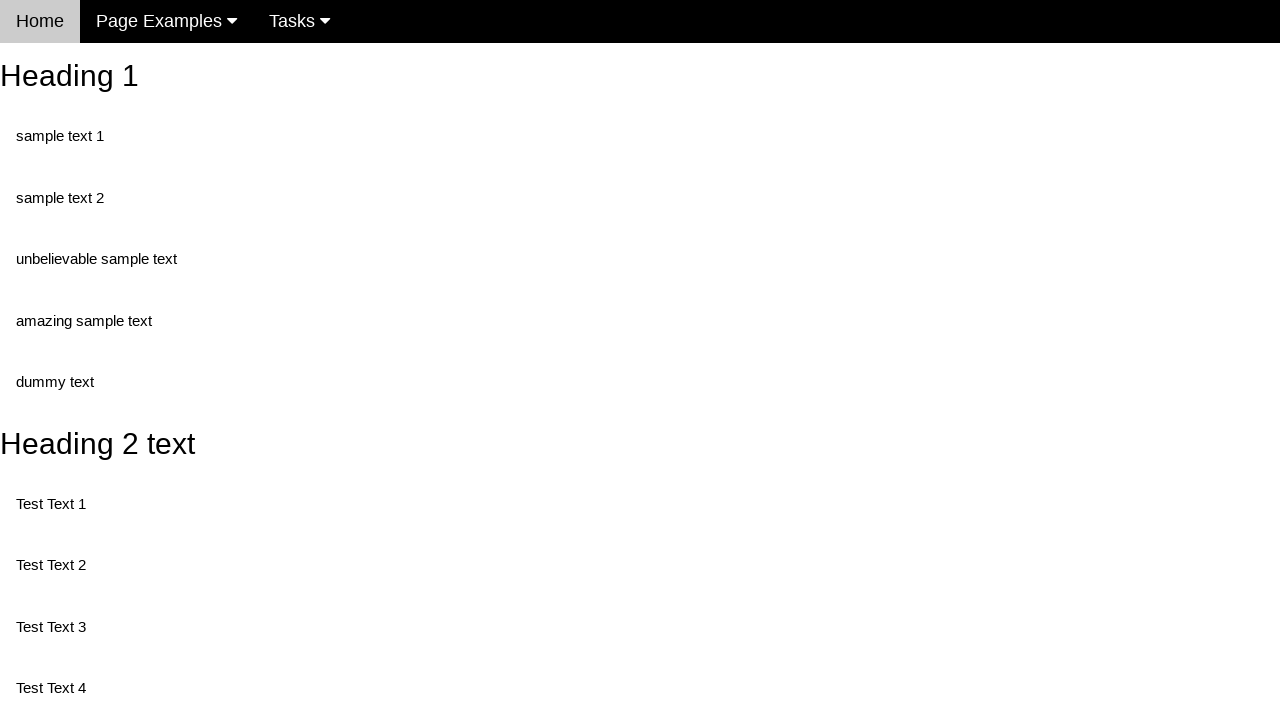

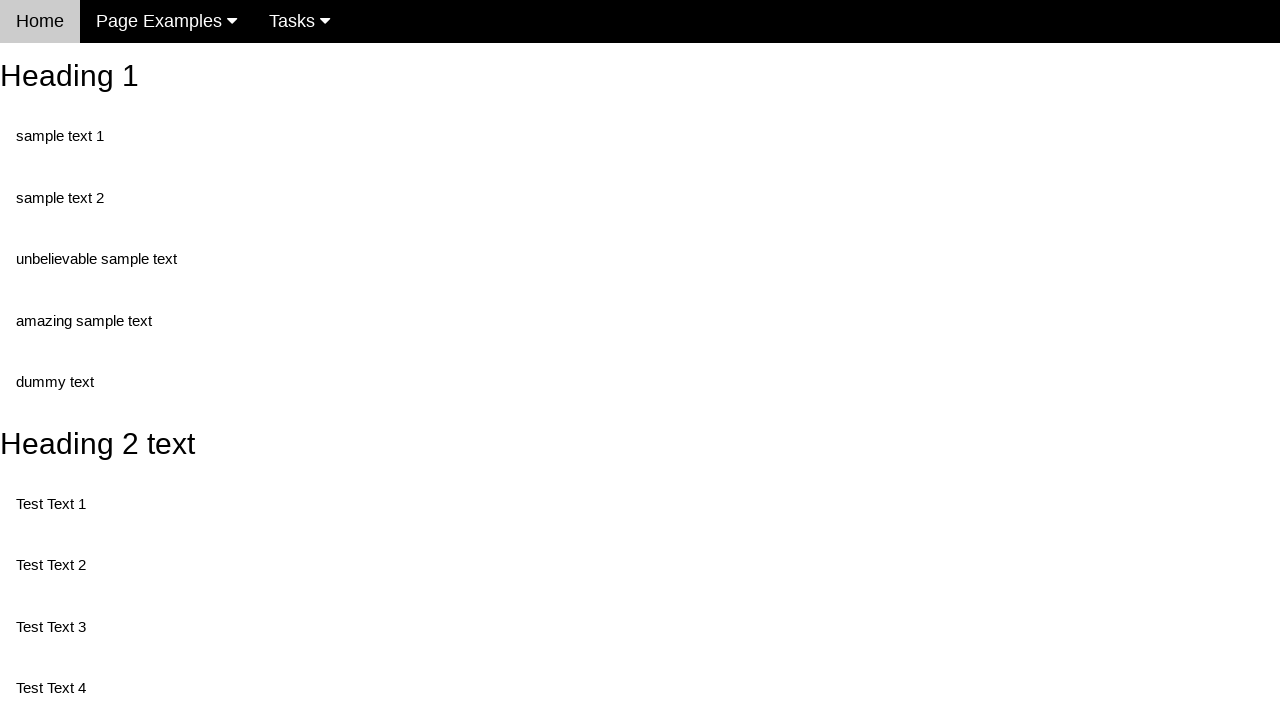